Tests web table sorting and pagination by clicking column header to sort, verifying sort order, then navigating through pages to find a specific item

Starting URL: https://rahulshettyacademy.com/seleniumPractise/#/offers

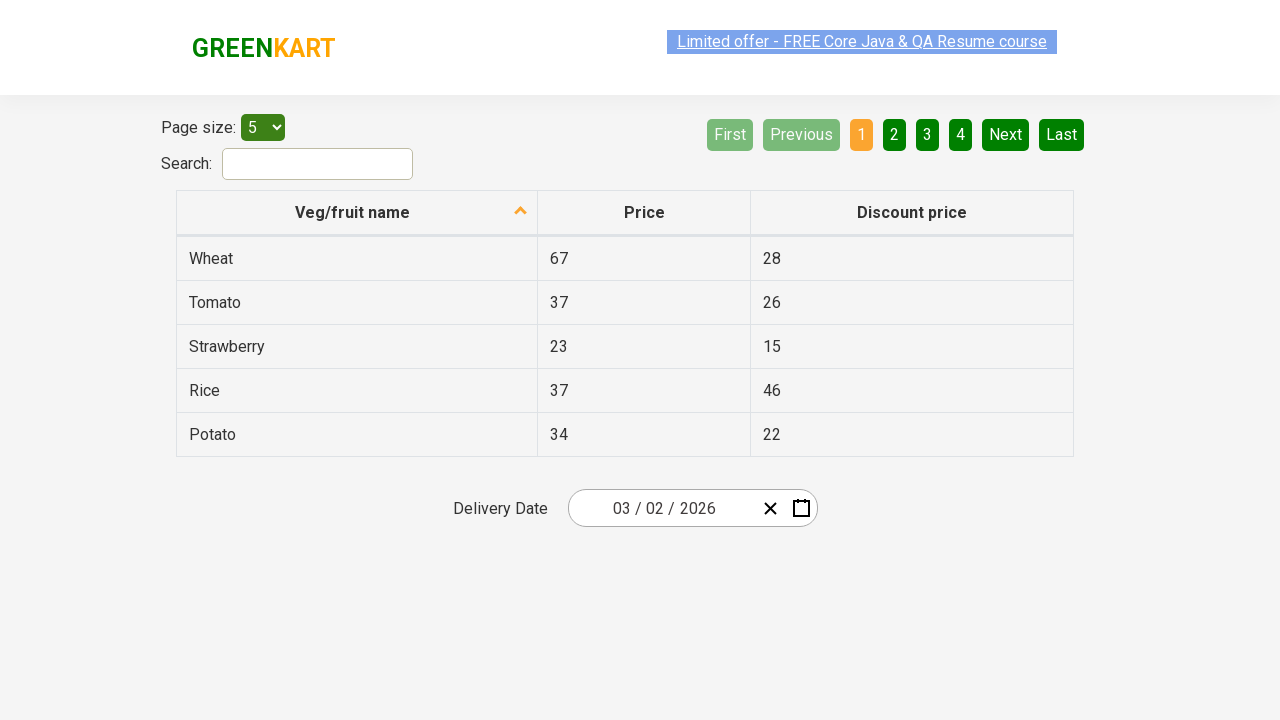

Clicked first column header to sort table at (357, 213) on xpath=//th[1]
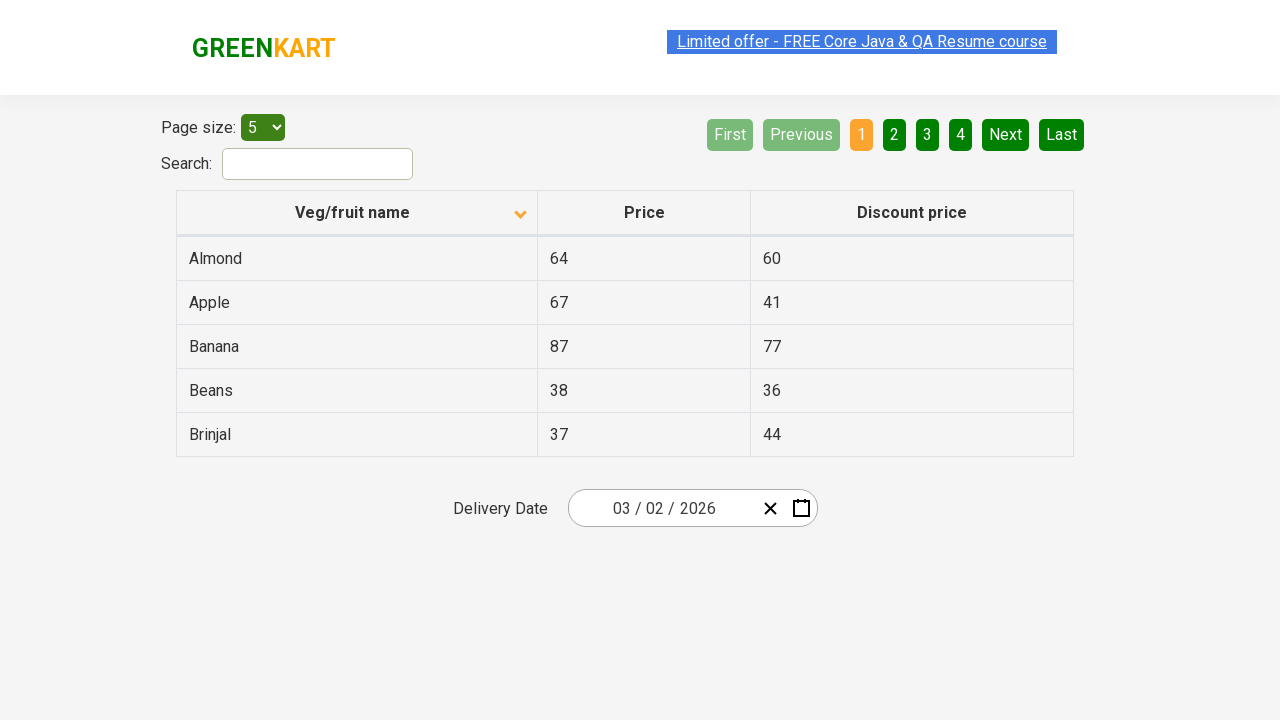

Table updated after sorting
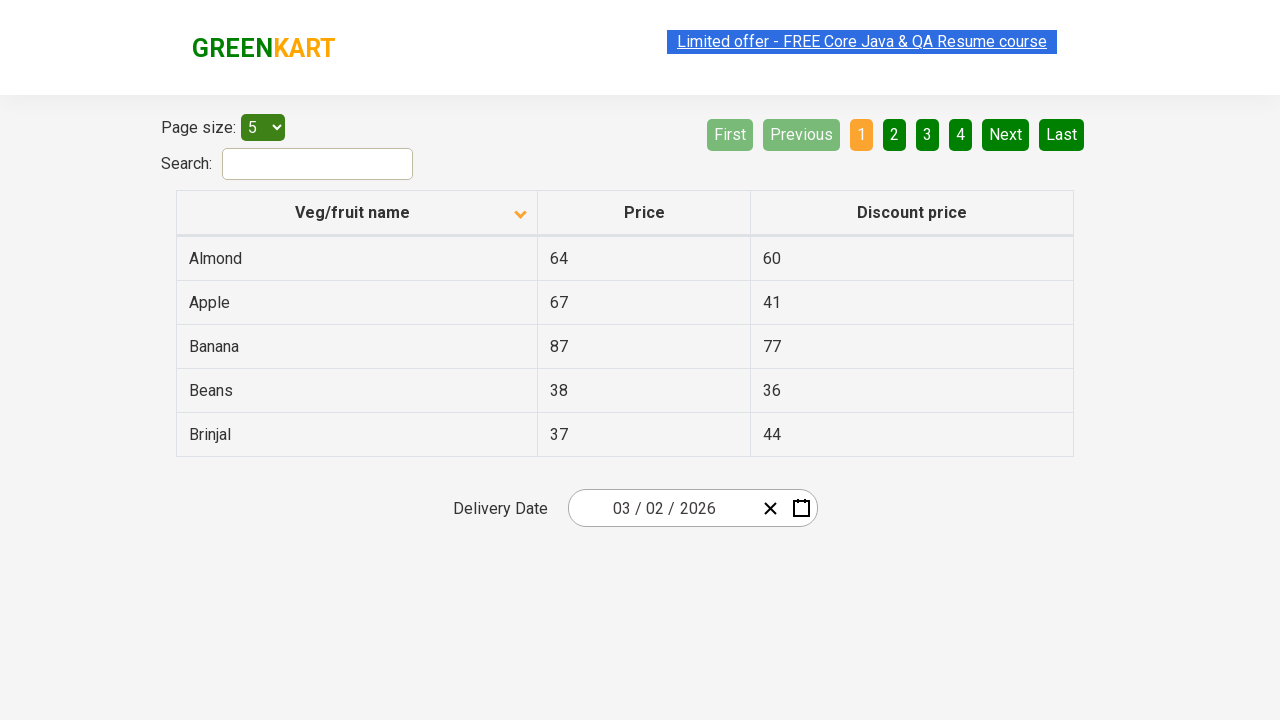

Clicked next page button to navigate to next page at (1006, 134) on xpath=//a[@aria-label='Next']
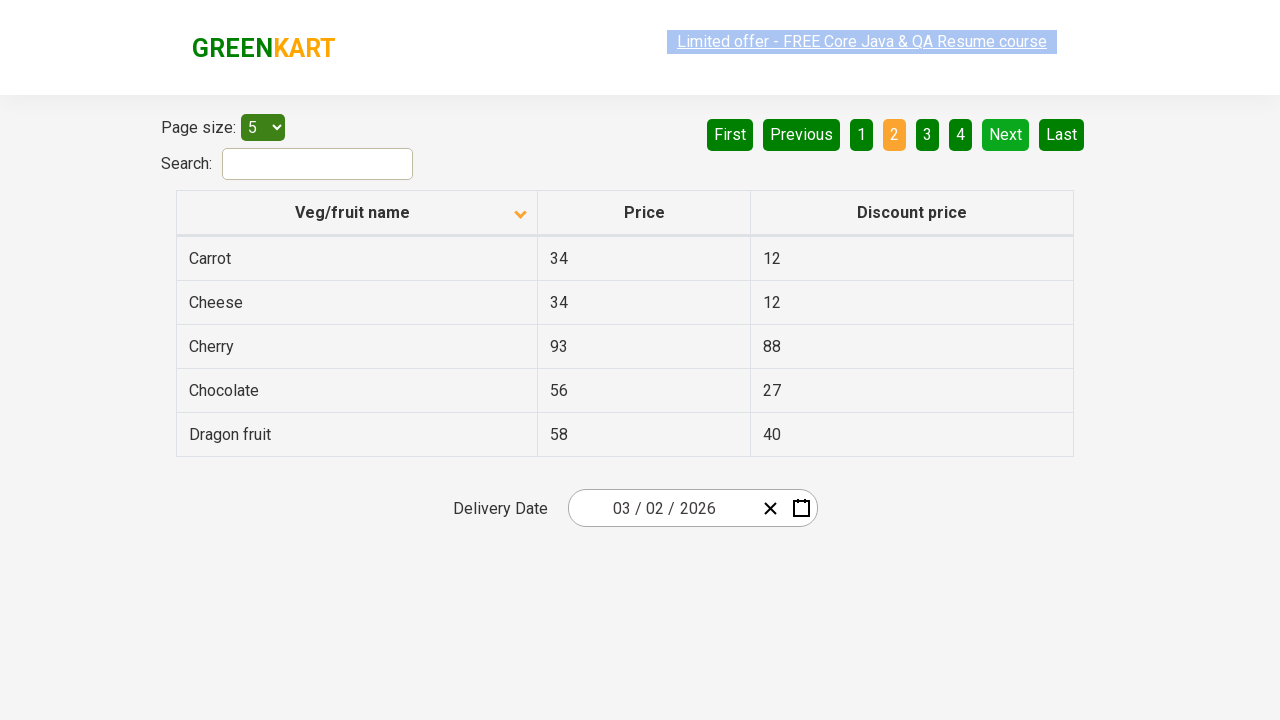

Waited 500ms for page to load
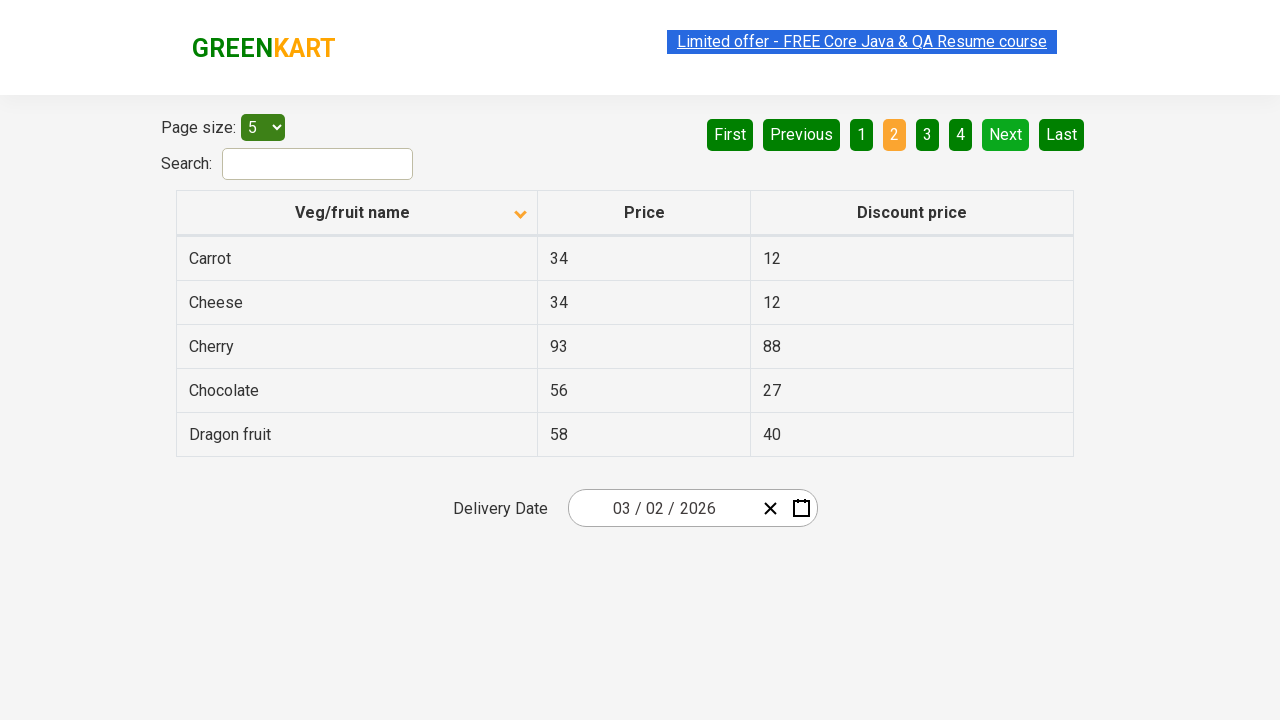

Clicked next page button to navigate to next page at (1006, 134) on xpath=//a[@aria-label='Next']
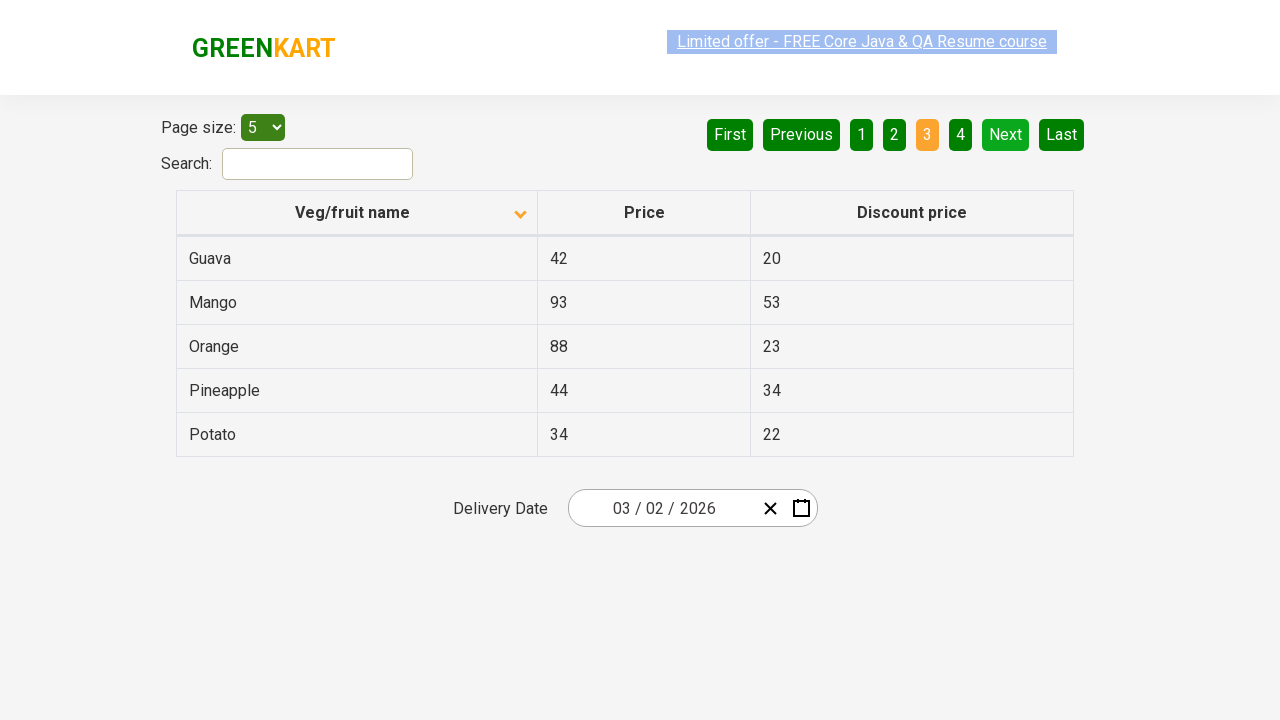

Waited 500ms for page to load
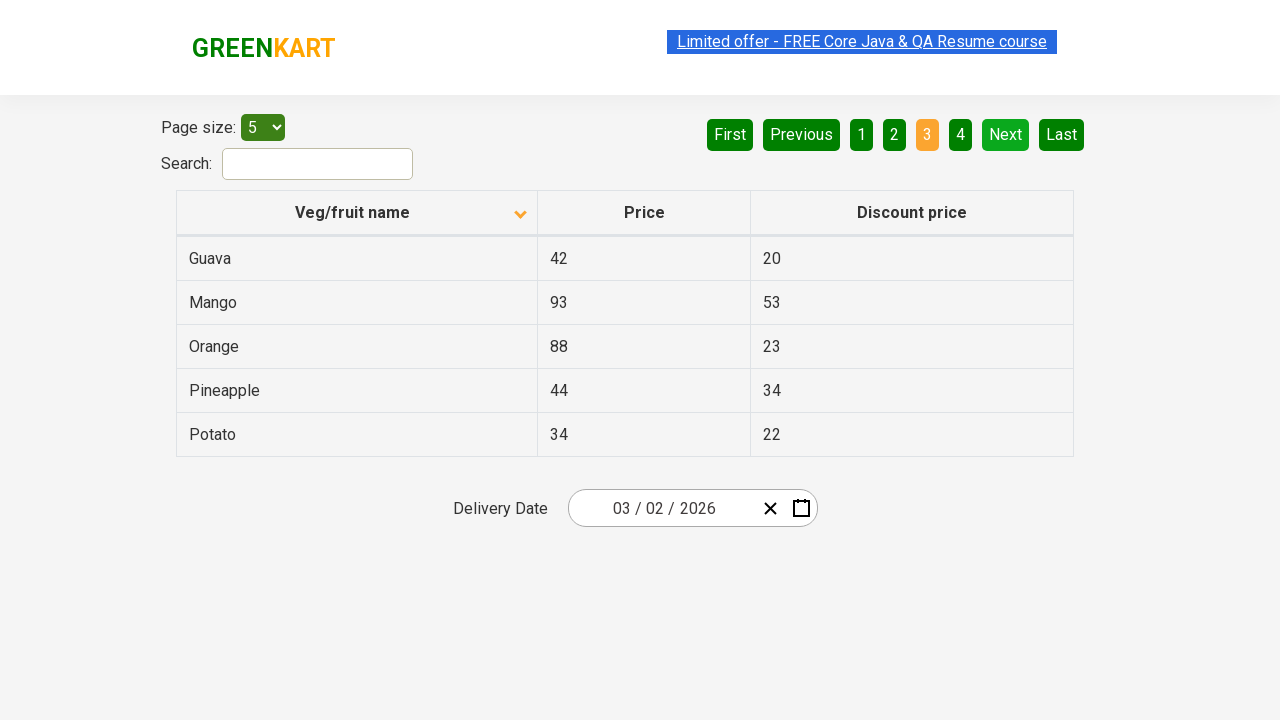

Clicked next page button to navigate to next page at (1006, 134) on xpath=//a[@aria-label='Next']
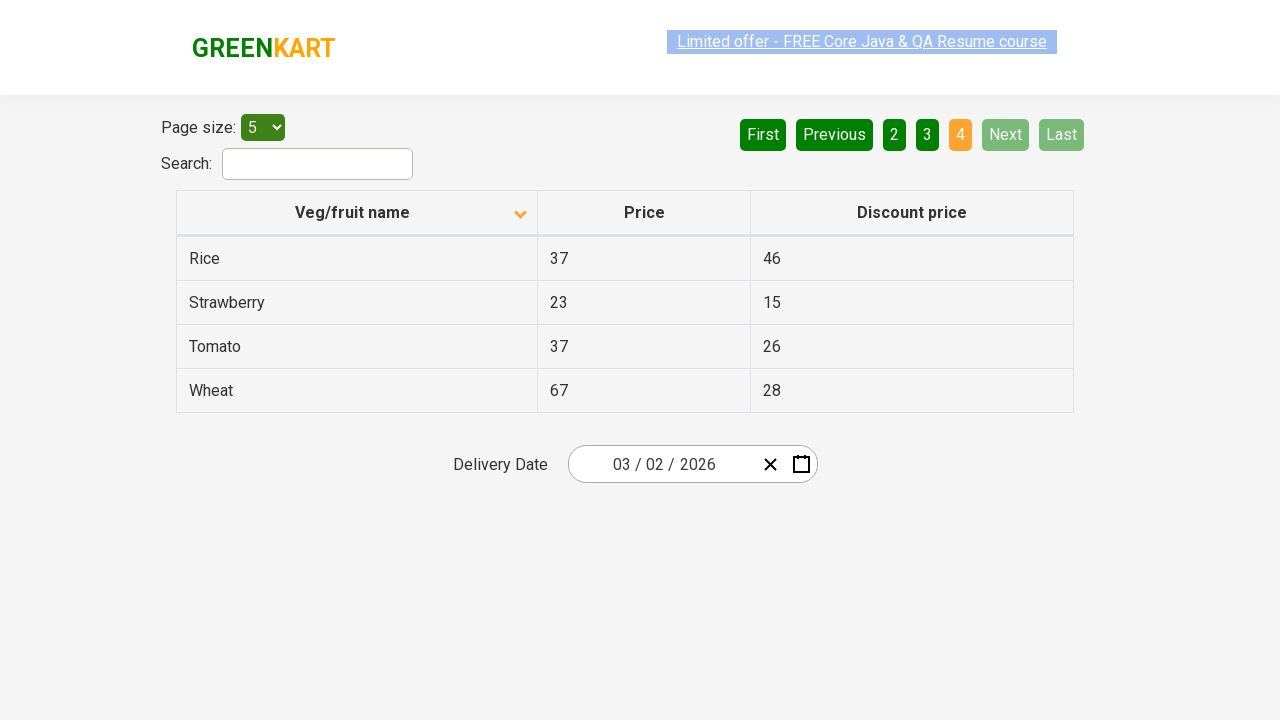

Waited 500ms for page to load
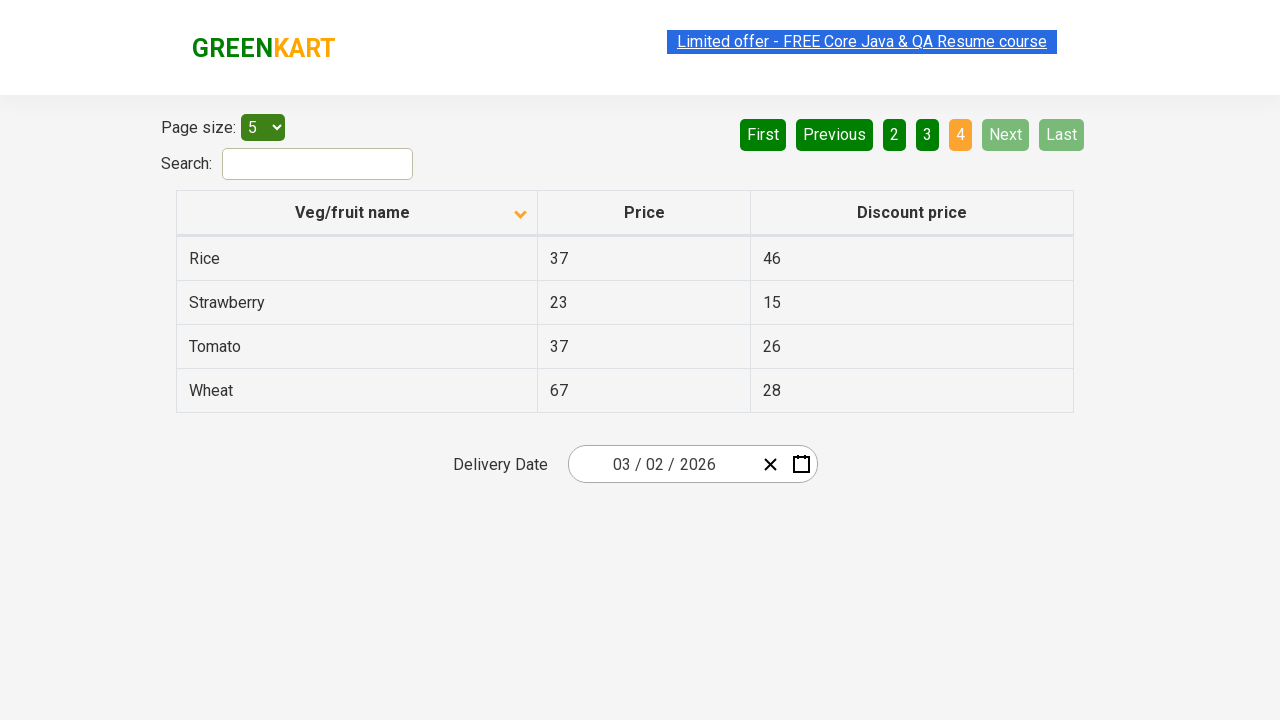

Found 'Wheat' item in table on current page
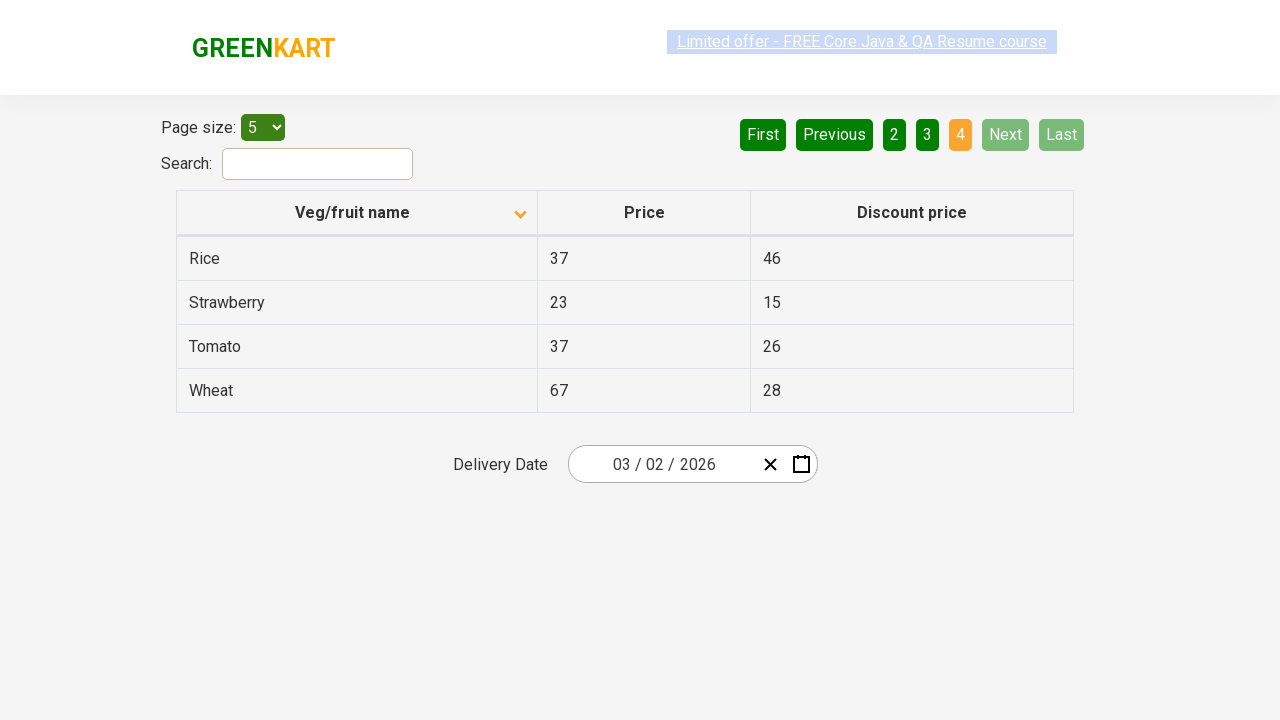

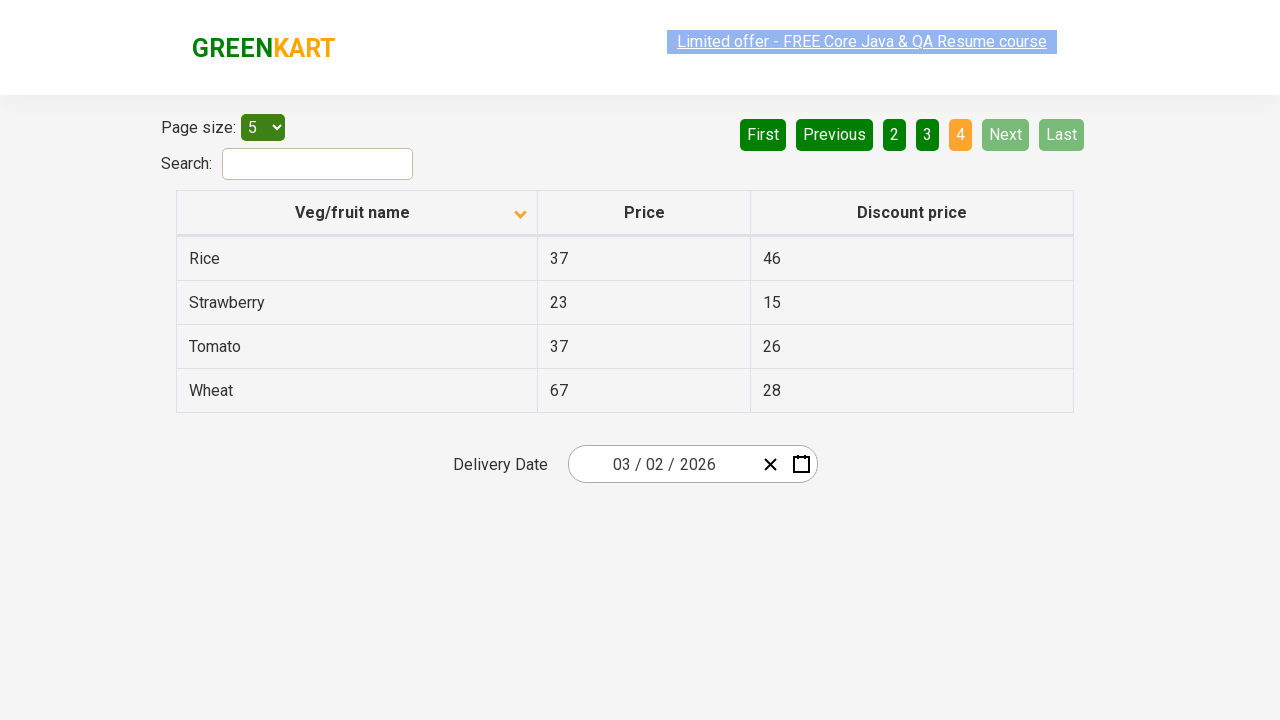